Tests the user registration form on an e-commerce playground site by filling in personal details, setting a password, subscribing to newsletter, agreeing to terms, and submitting the form.

Starting URL: https://ecommerce-playground.lambdatest.io/index.php?route=account/register

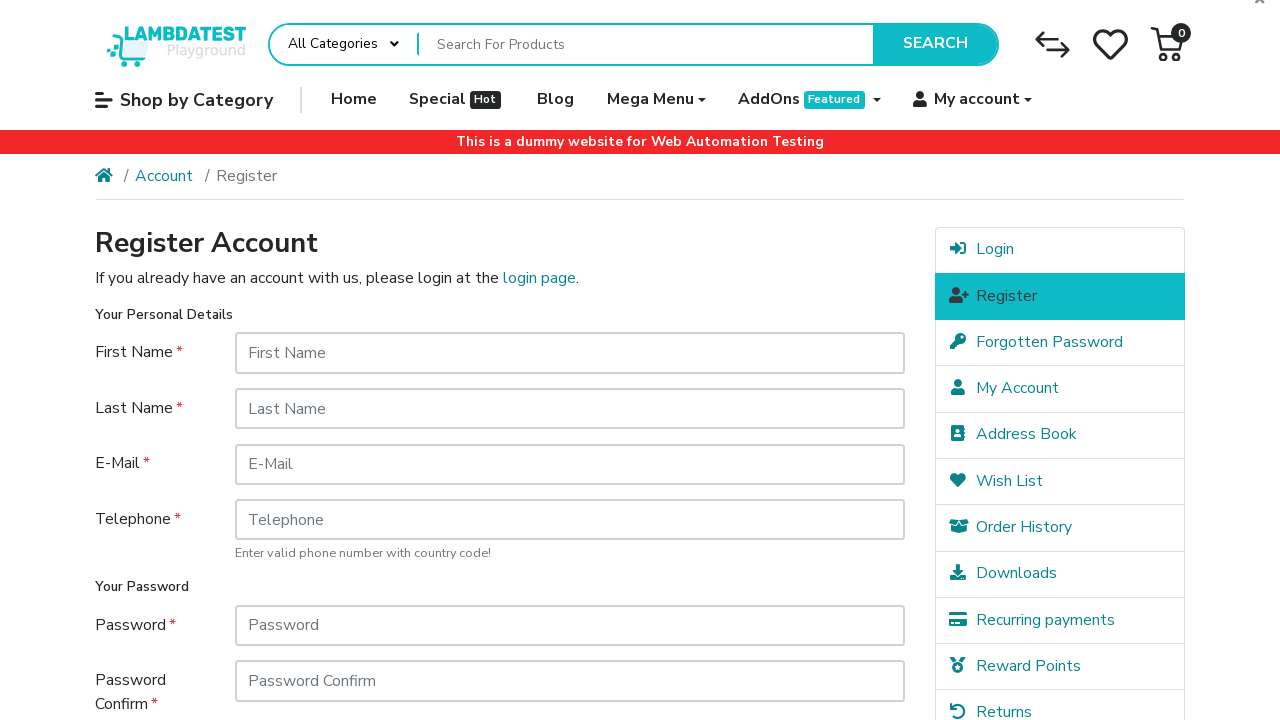

Filled first name field with 'Michael' on #input-firstname
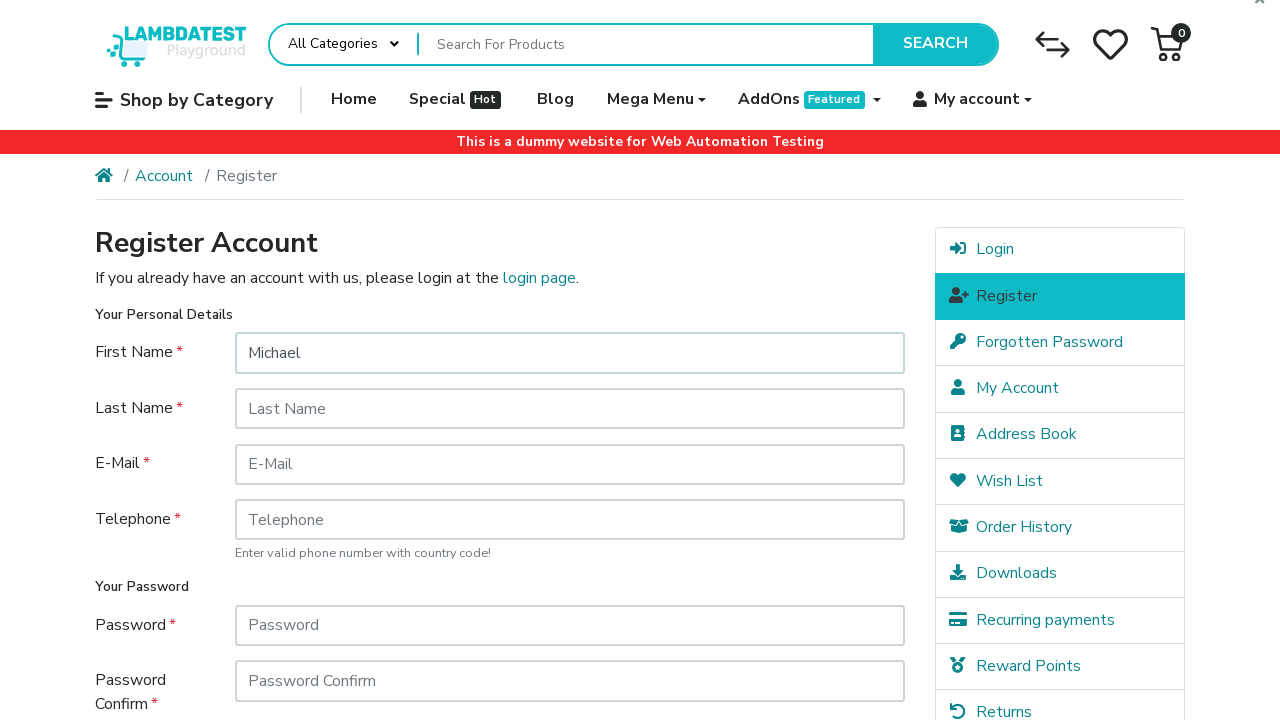

Filled last name field with 'Thompson' on #input-lastname
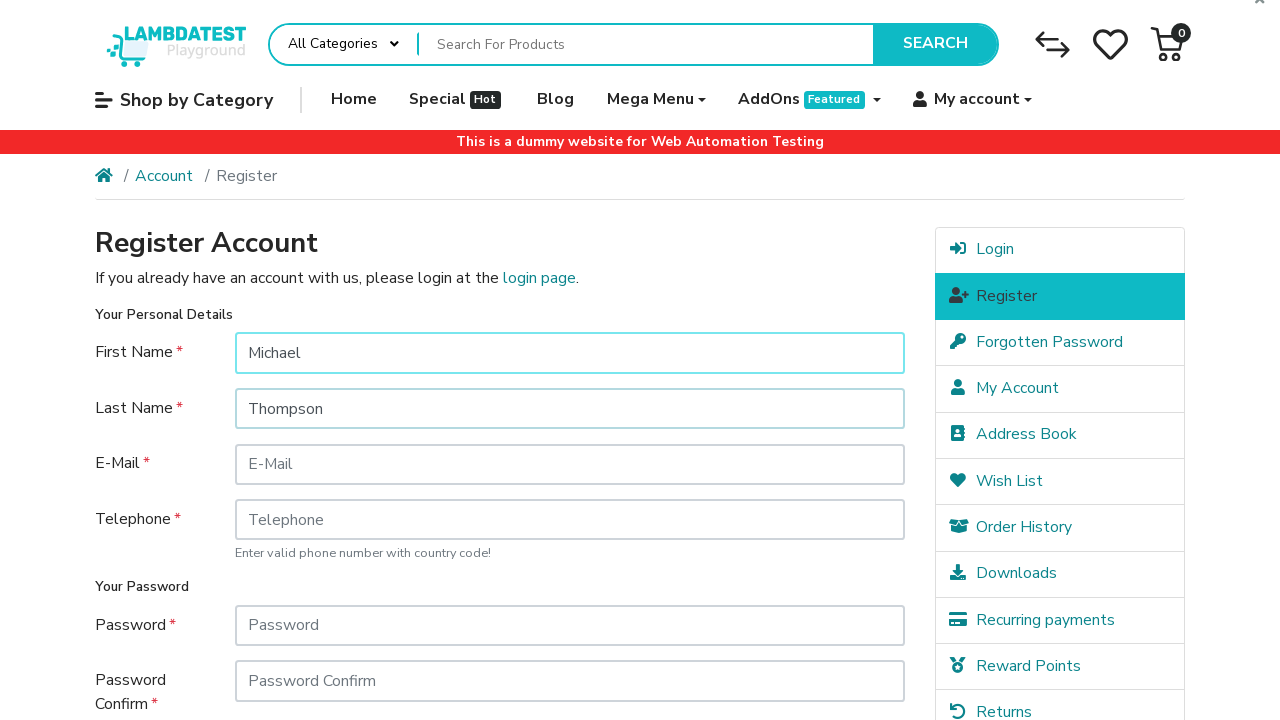

Filled email field with 'michael.thompson7842@testmail.com' on #input-email
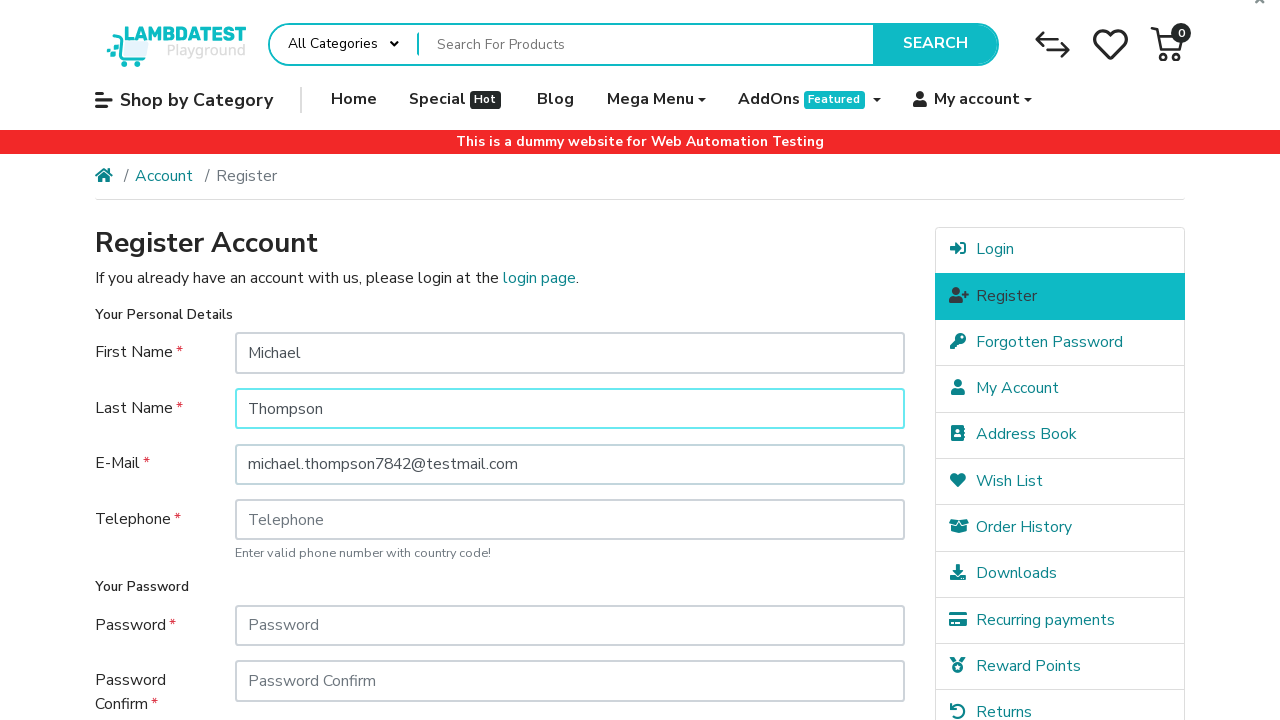

Filled telephone field with '5551234567' on #input-telephone
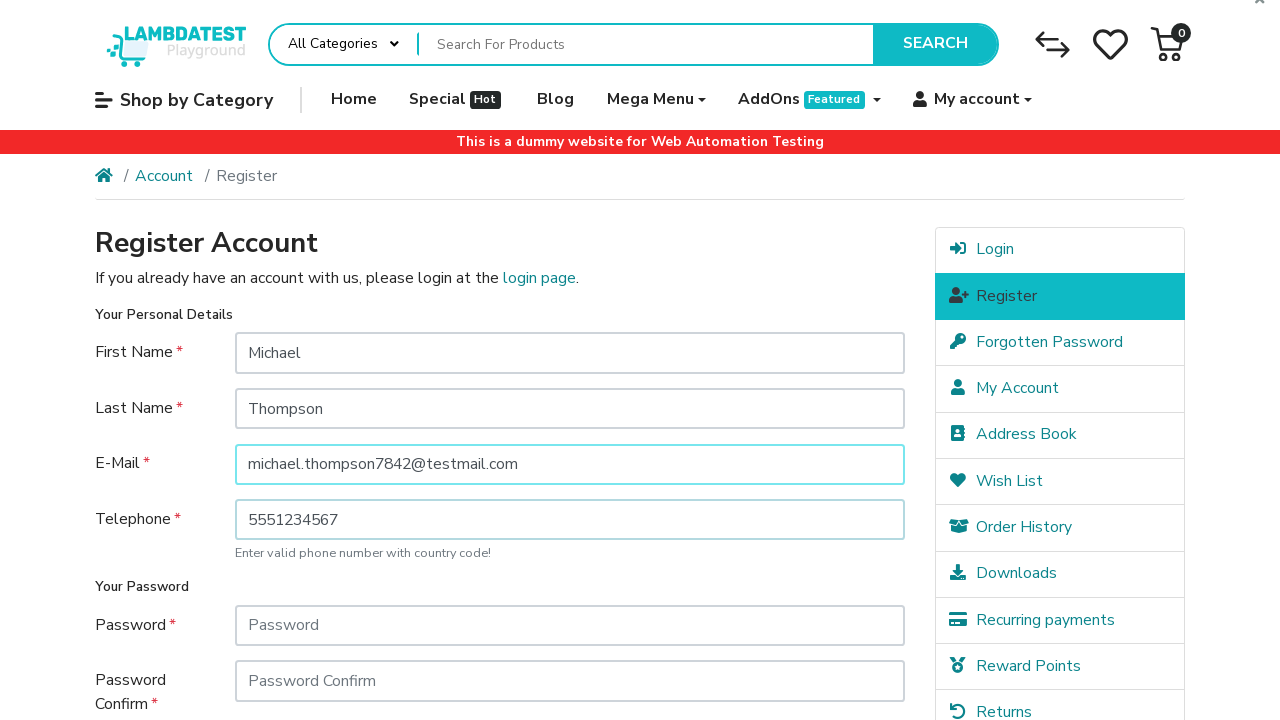

Filled password field with 'SecurePass123' on #input-password
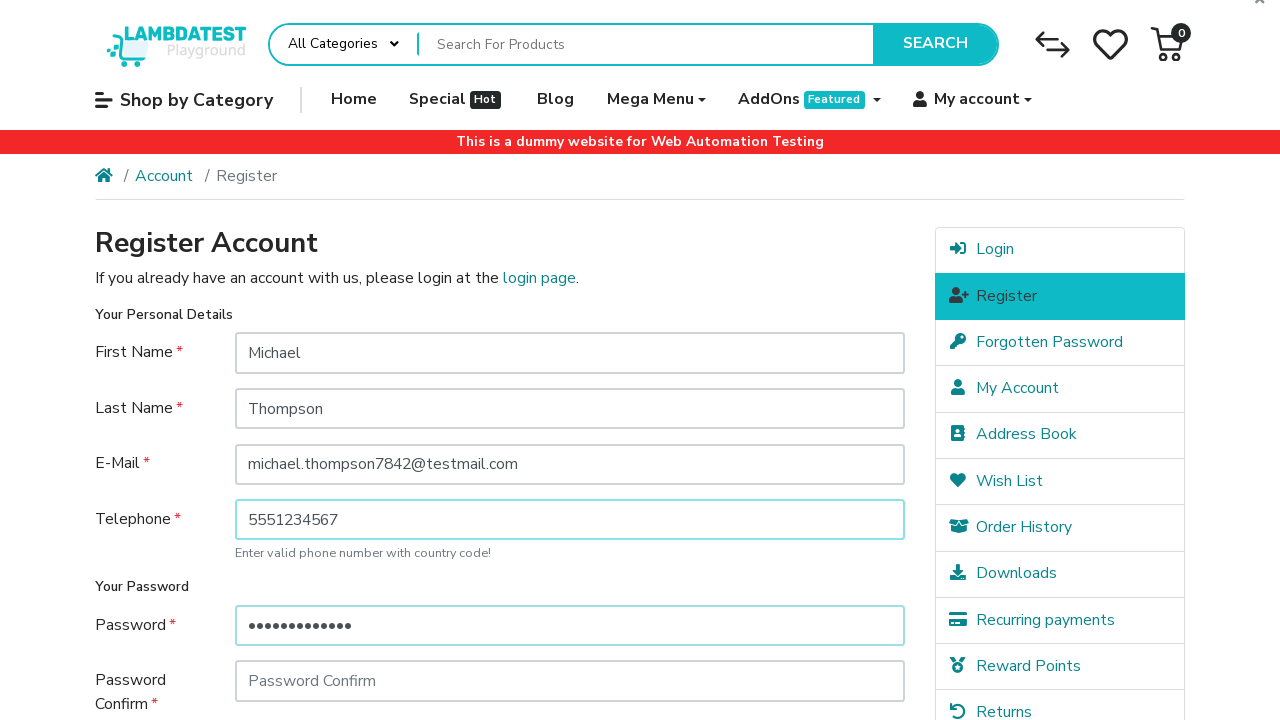

Confirmed password with matching value on #input-confirm
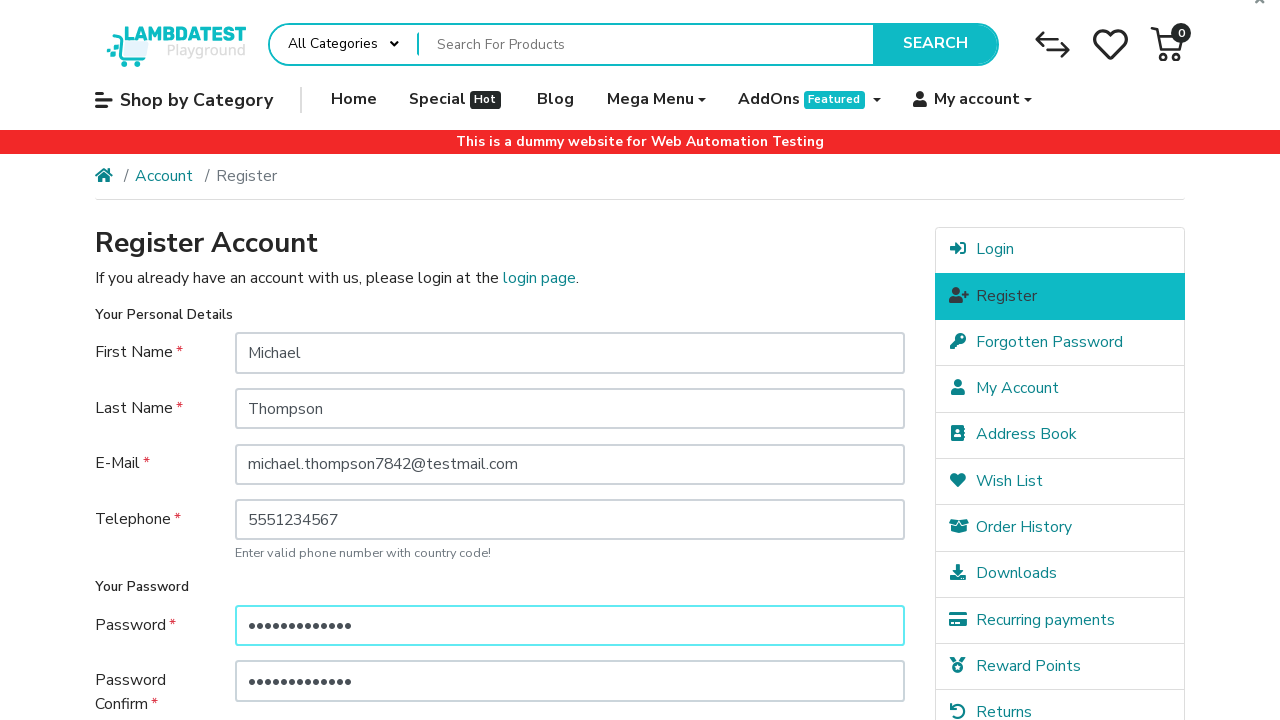

Clicked newsletter subscribe (Yes) option at (347, 514) on xpath=//*[@id="content"]/form/fieldset[3]/div/div/div[2]/label
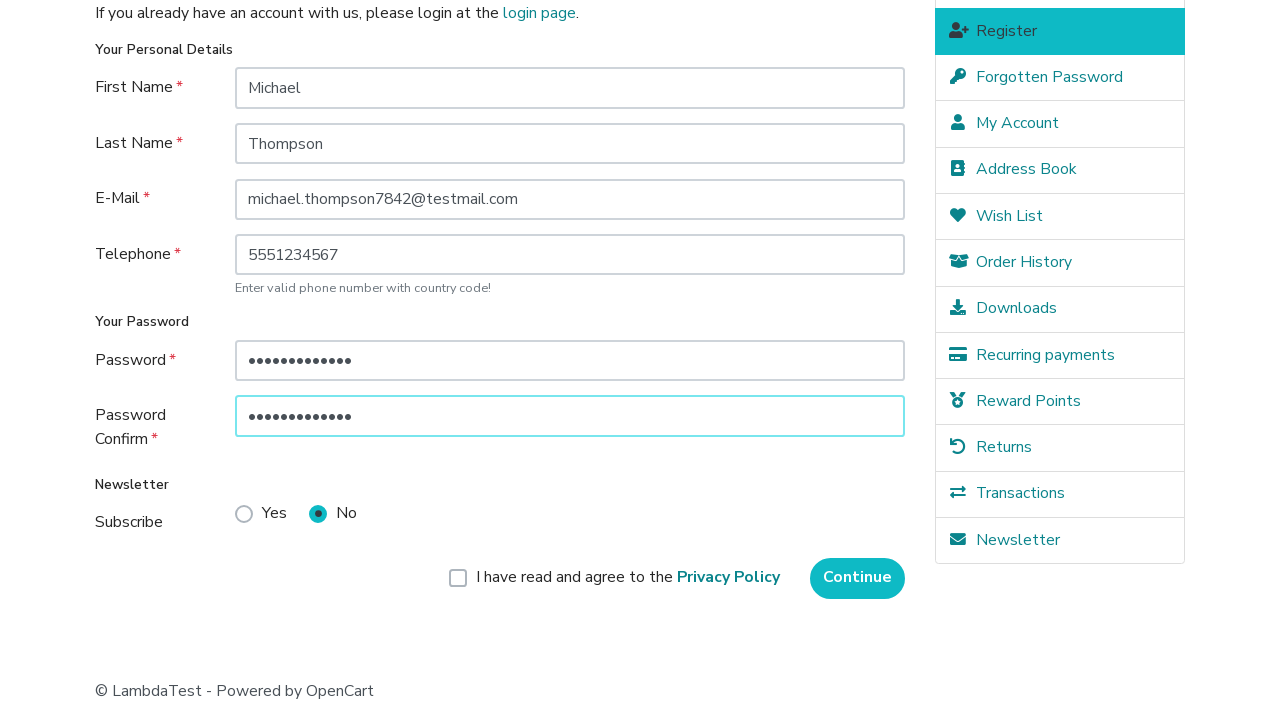

Clicked agree to privacy policy checkbox at (628, 578) on xpath=//*[@id="content"]/form/div/div/div/label
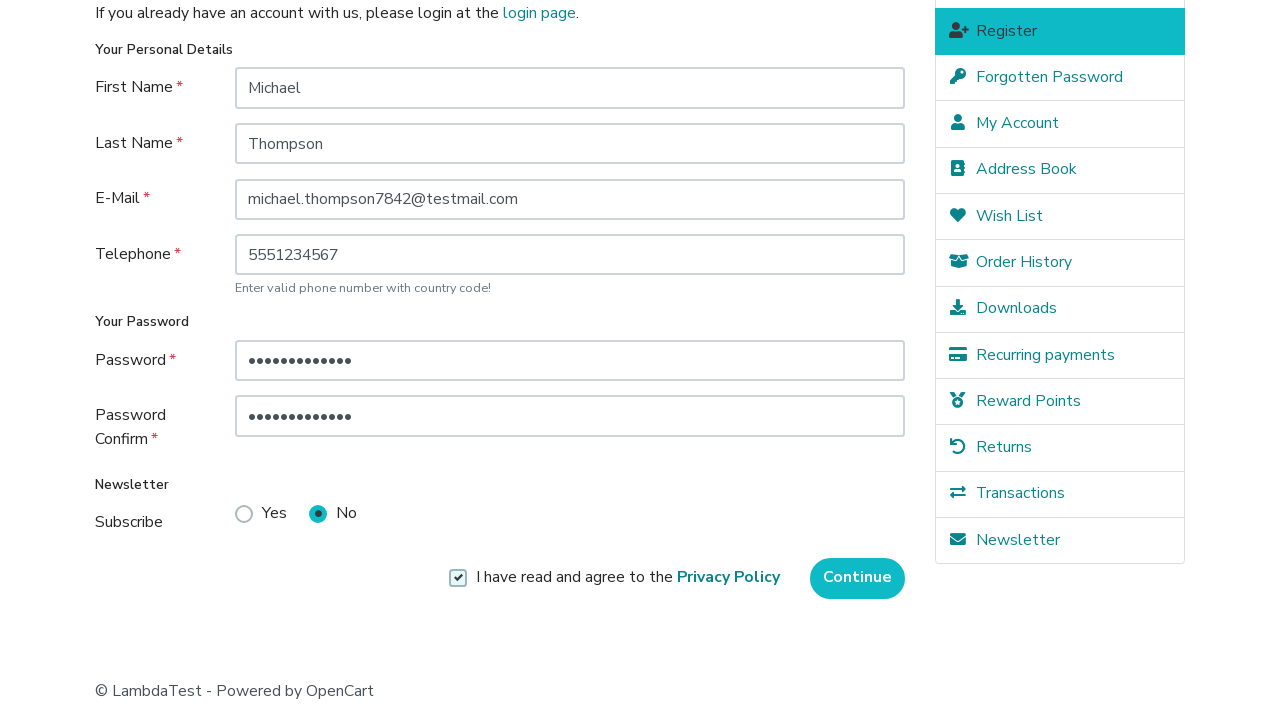

Clicked continue button to submit registration form at (858, 578) on xpath=//*[@id="content"]/form/div/div/input
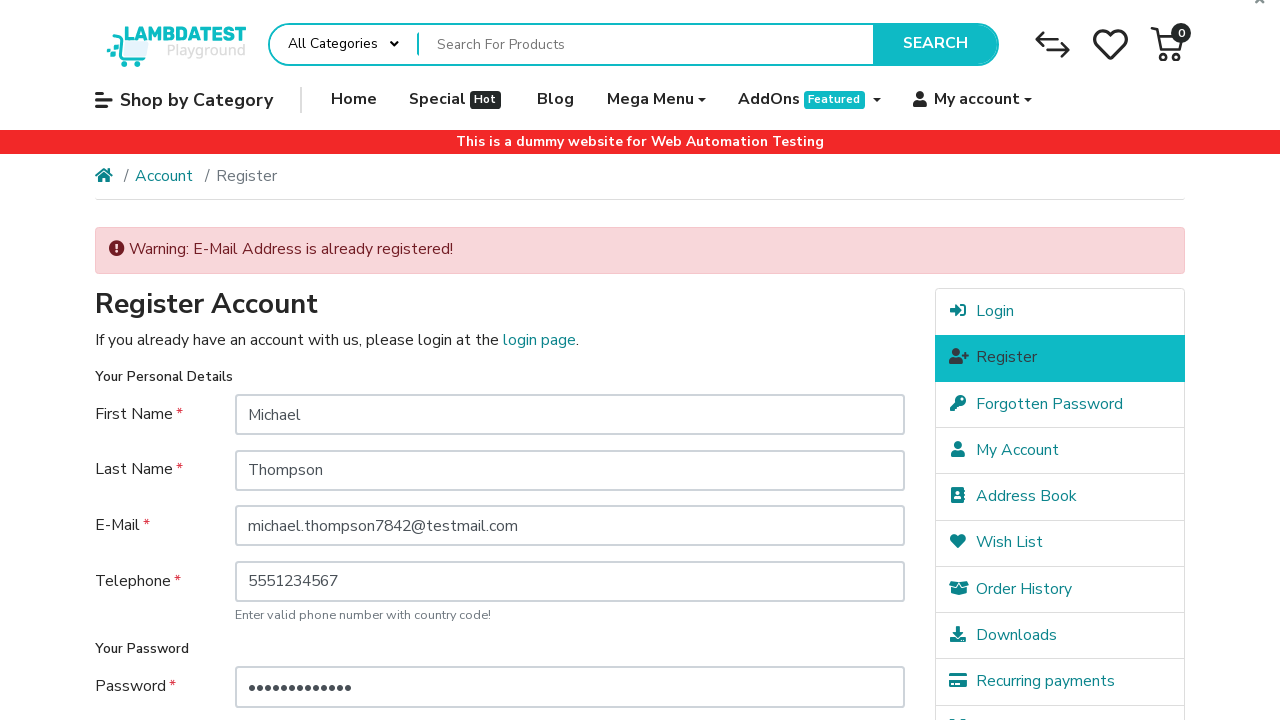

Scrolled down 200 pixels to view results
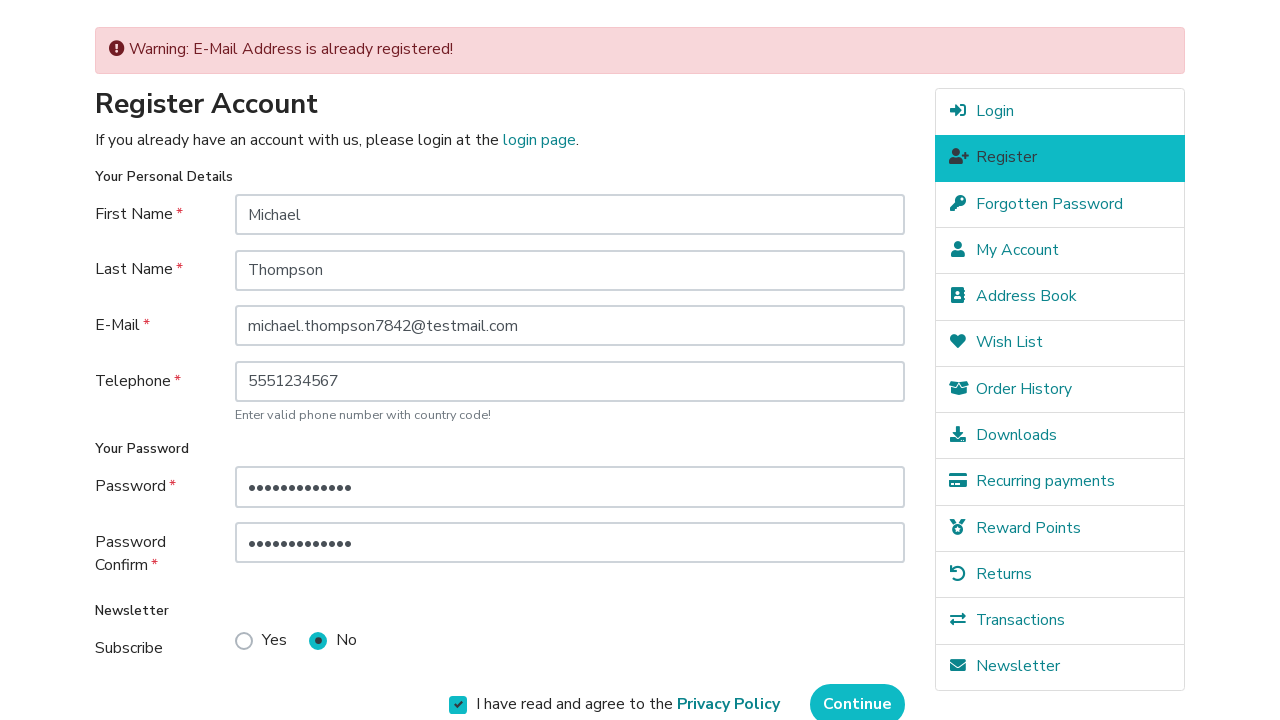

Waited 2 seconds for page to process registration
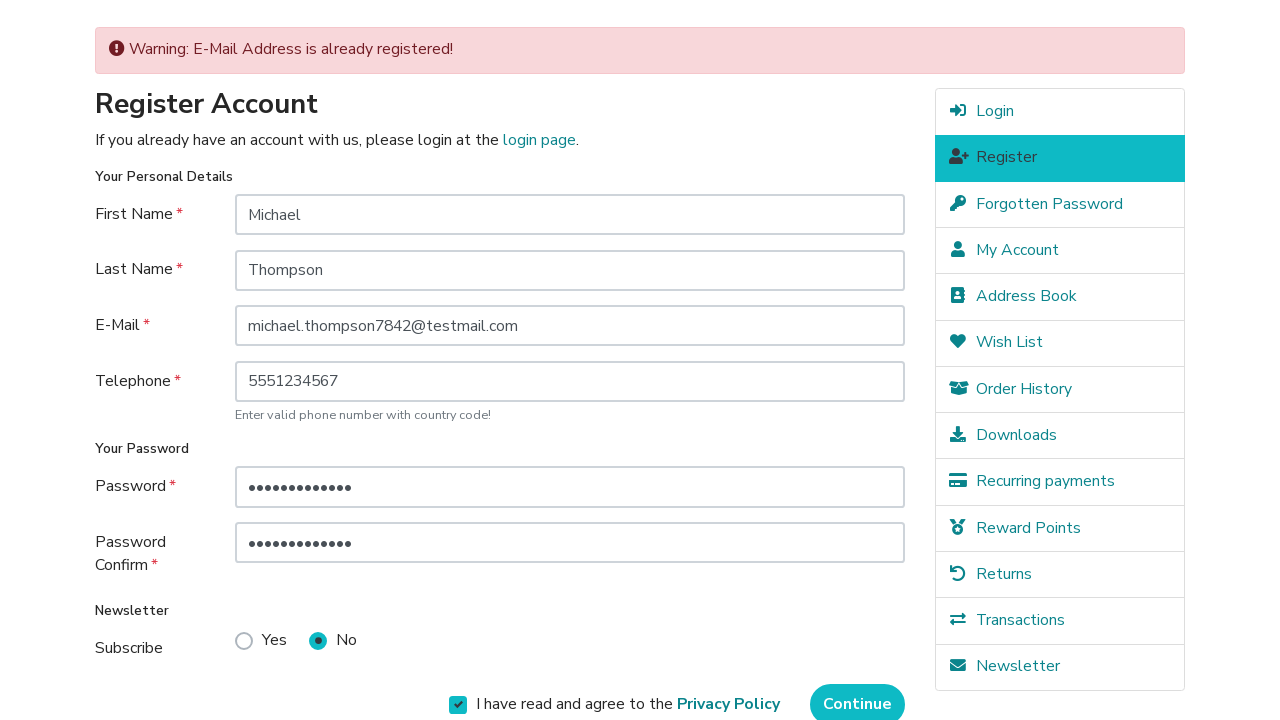

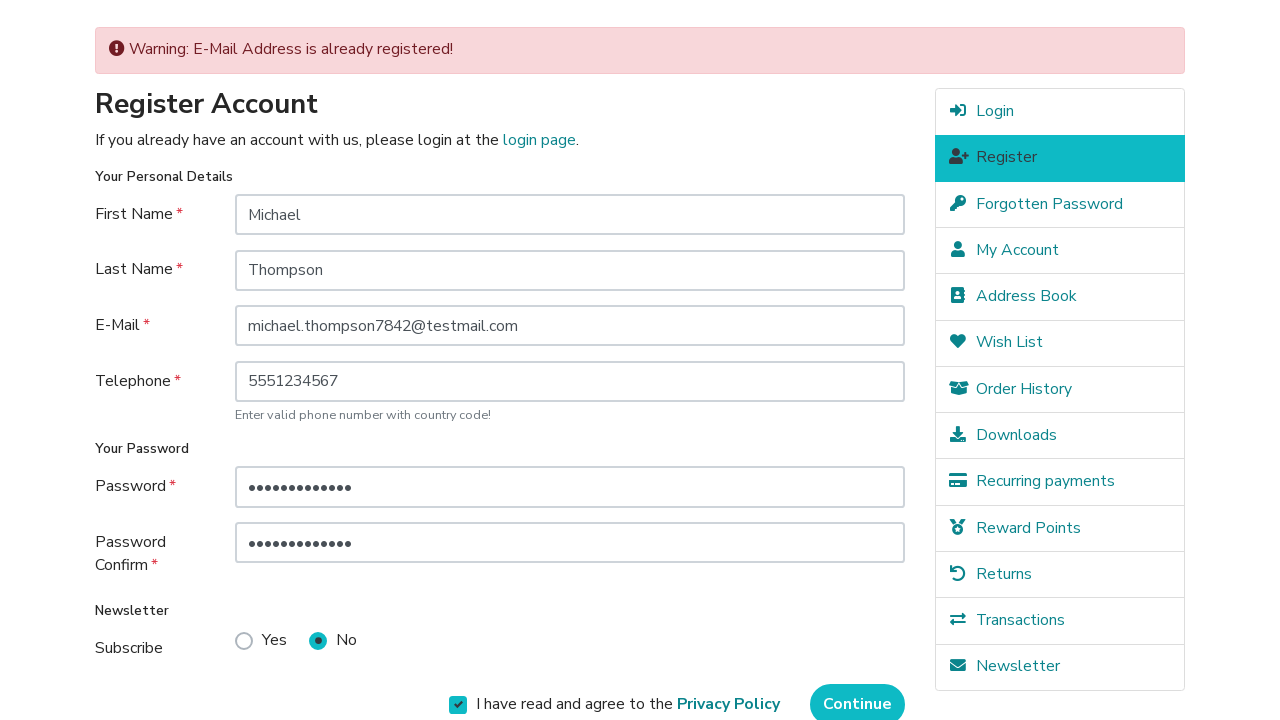